Tests that edits are saved when the input loses focus (blur event)

Starting URL: https://demo.playwright.dev/todomvc

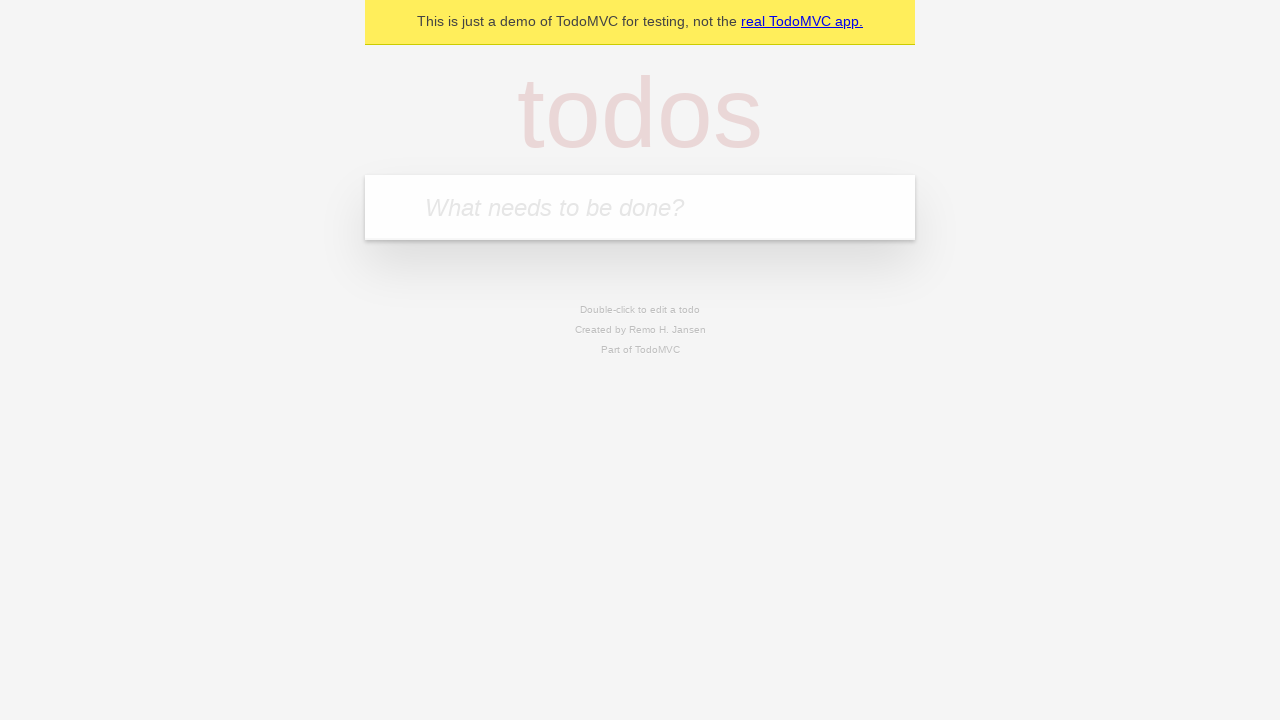

Filled new todo input with 'buy some cheese' on .new-todo
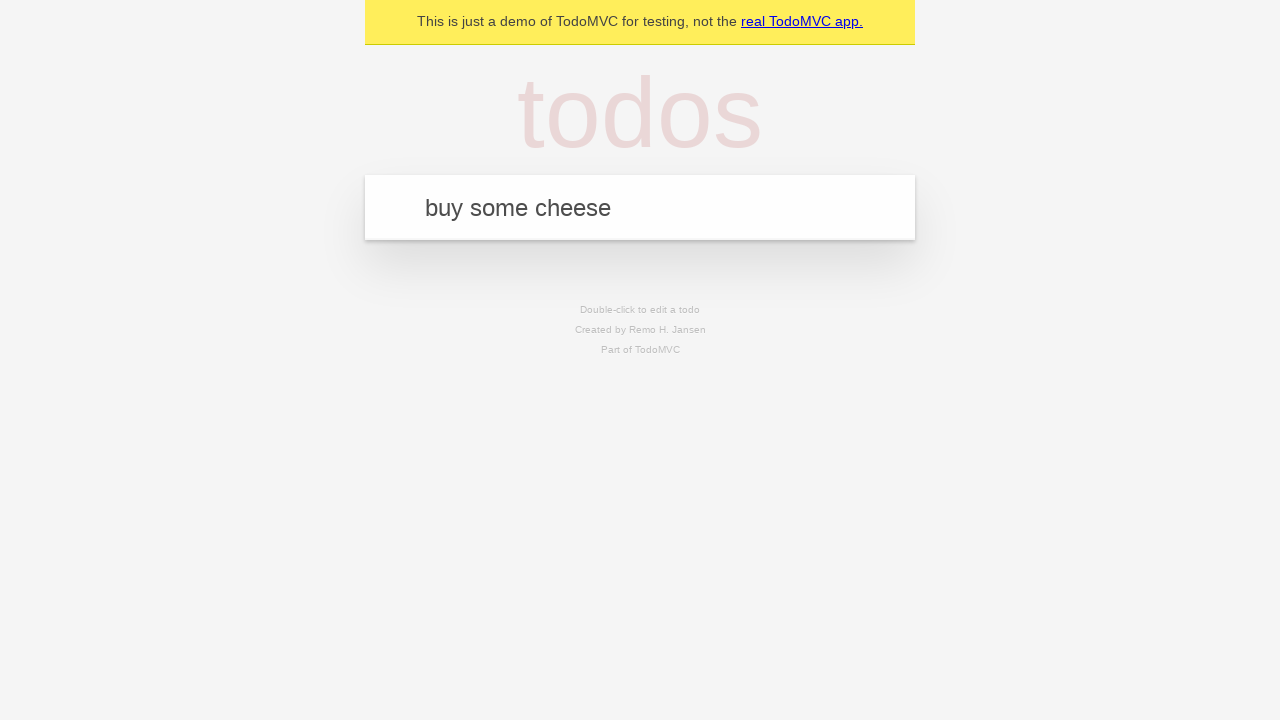

Pressed Enter to add first todo on .new-todo
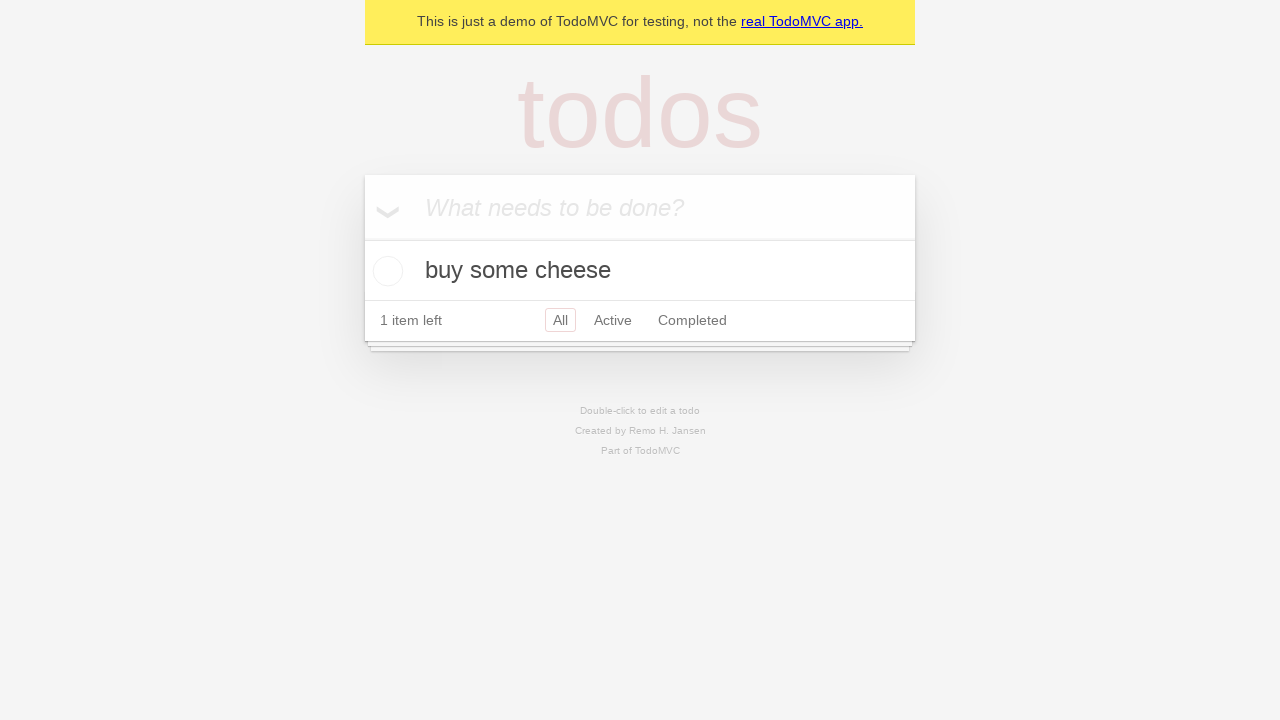

Filled new todo input with 'feed the cat' on .new-todo
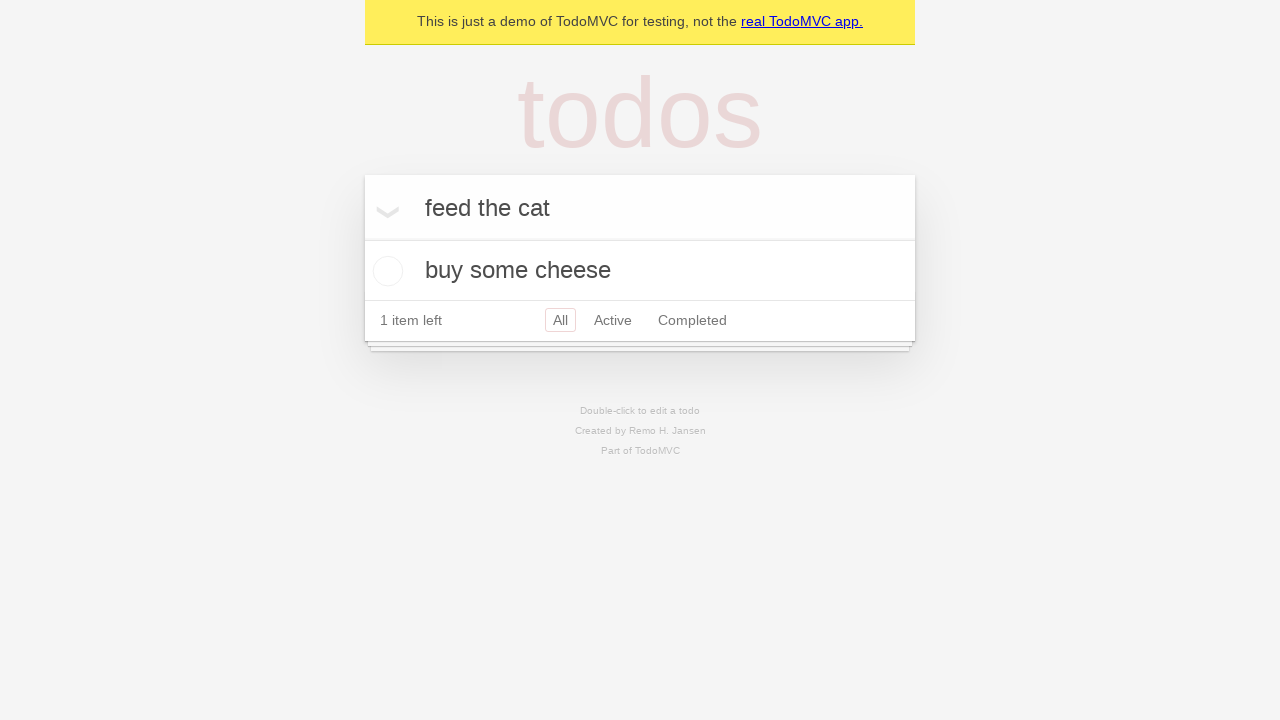

Pressed Enter to add second todo on .new-todo
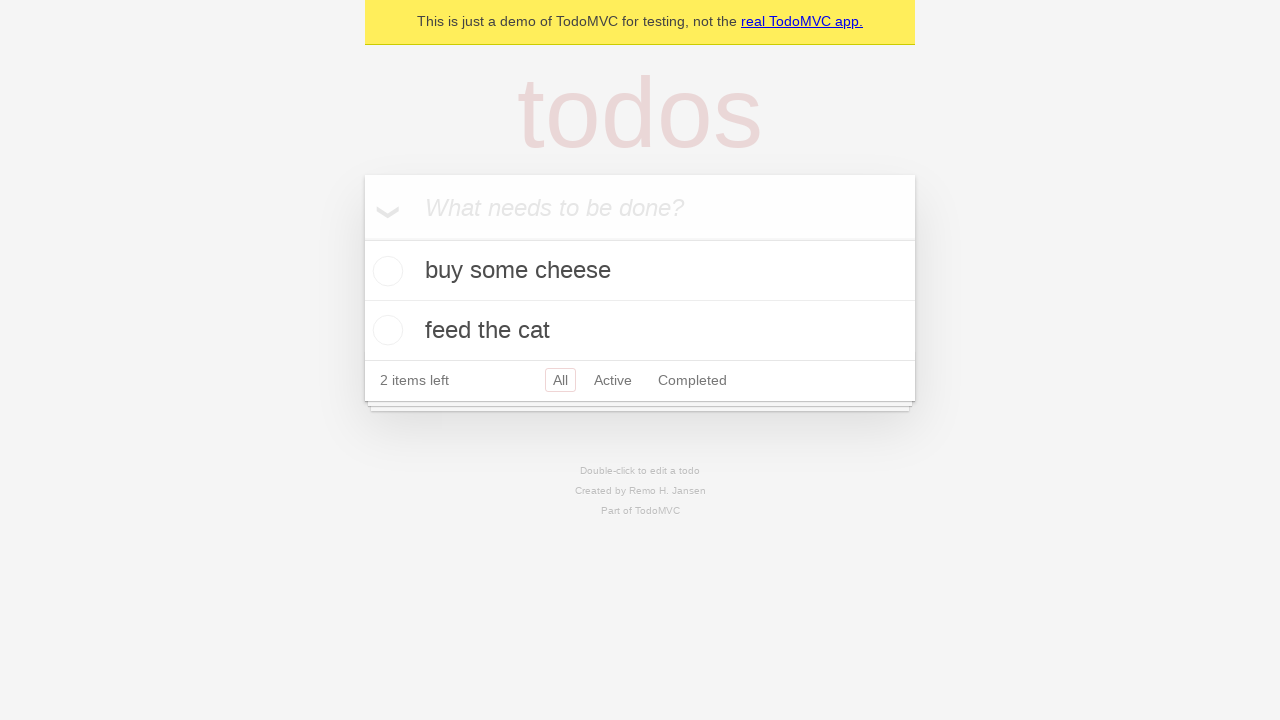

Filled new todo input with 'book a doctors appointment' on .new-todo
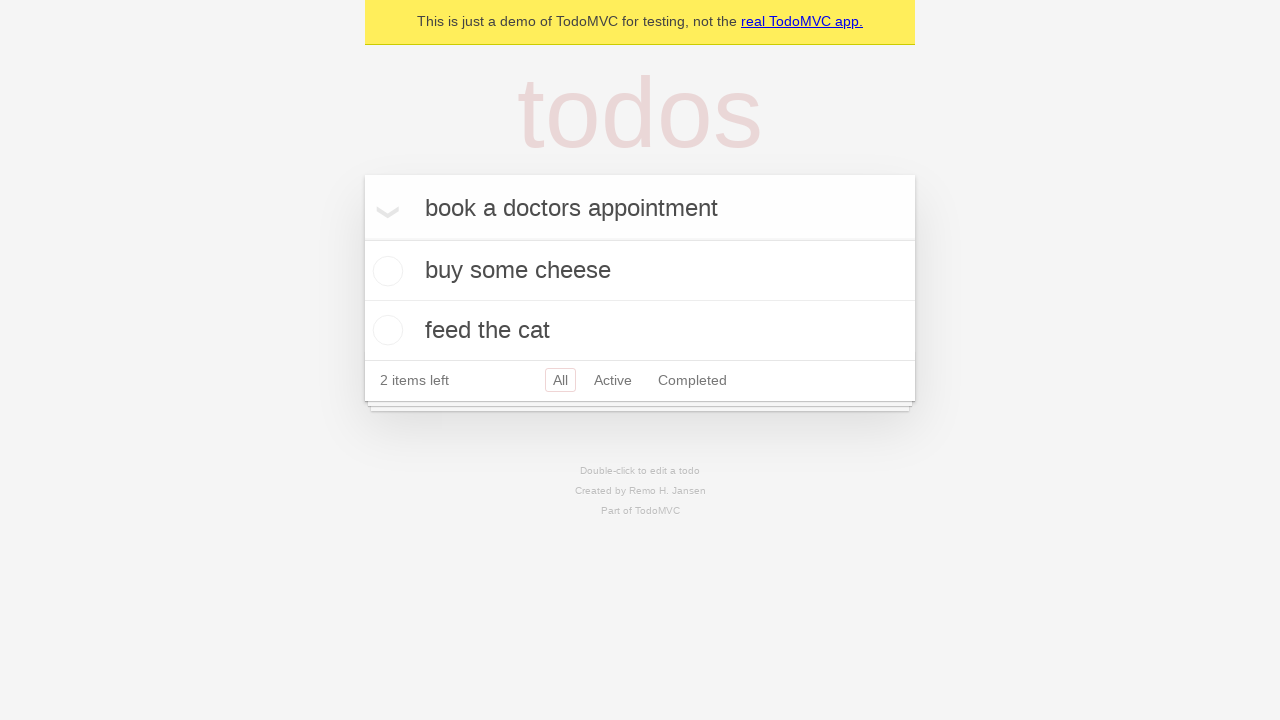

Pressed Enter to add third todo on .new-todo
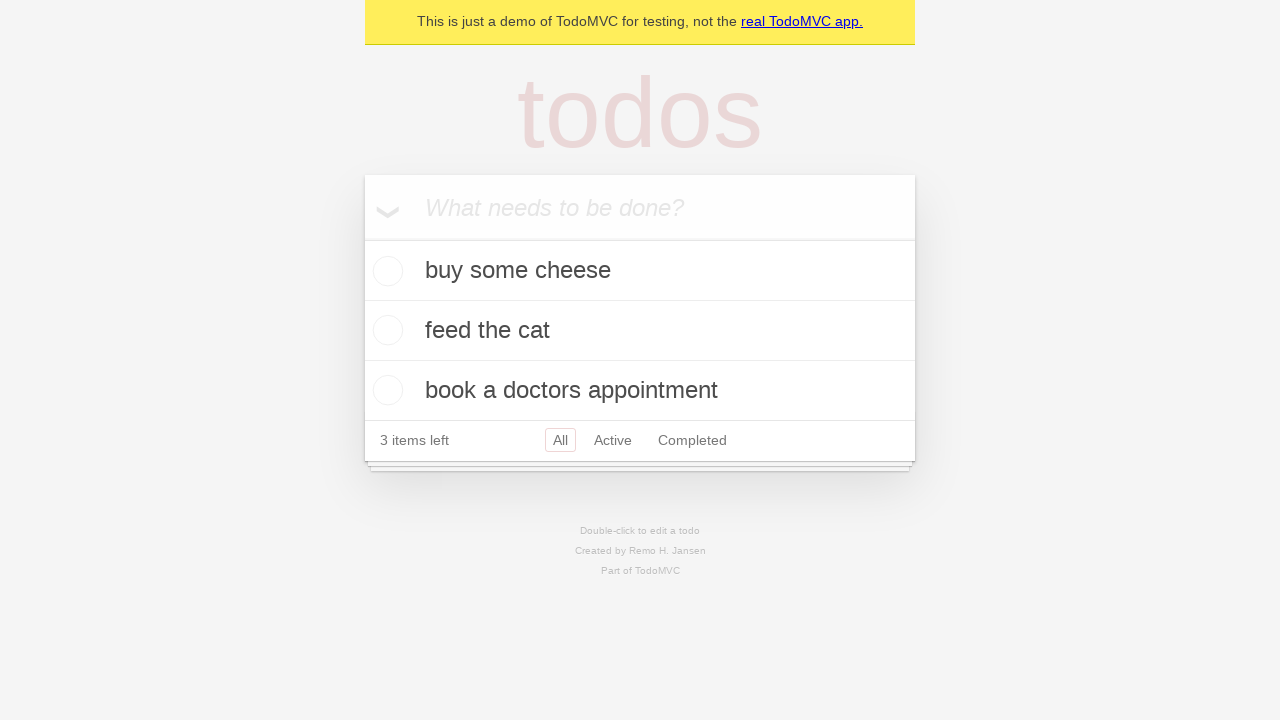

All three todos loaded in the list
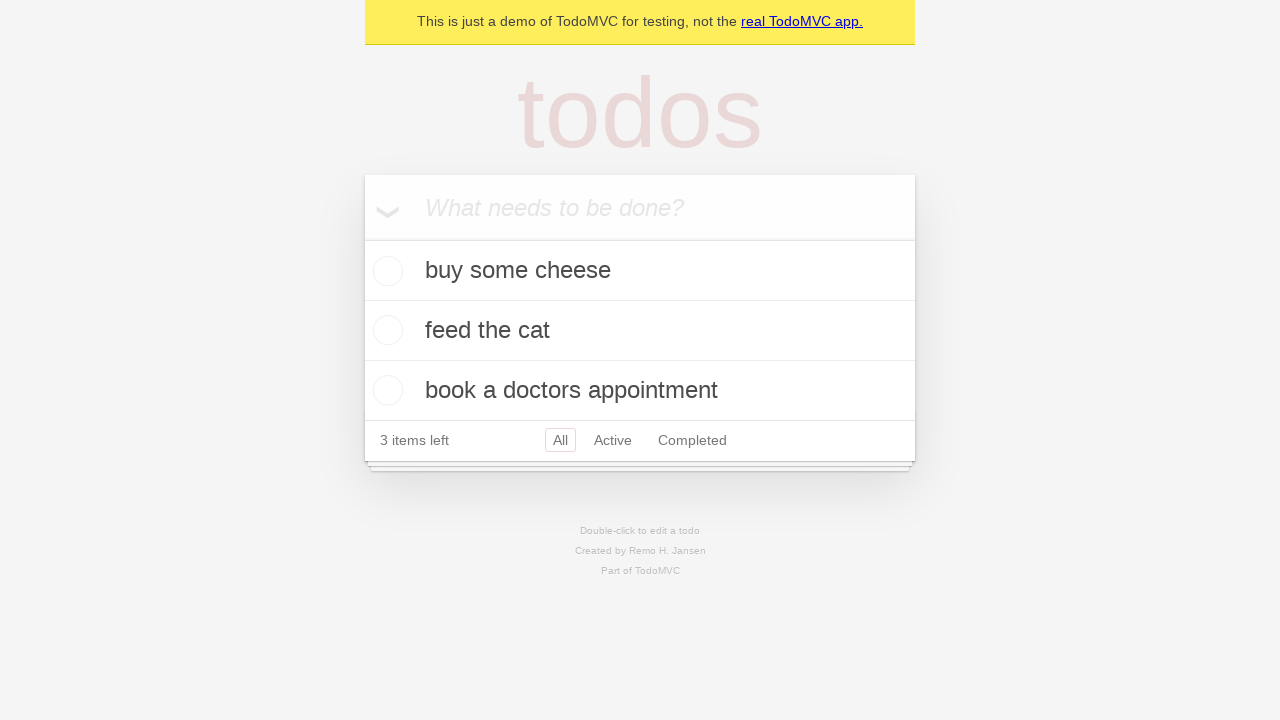

Double-clicked second todo to enter edit mode at (640, 331) on .todo-list li >> nth=1
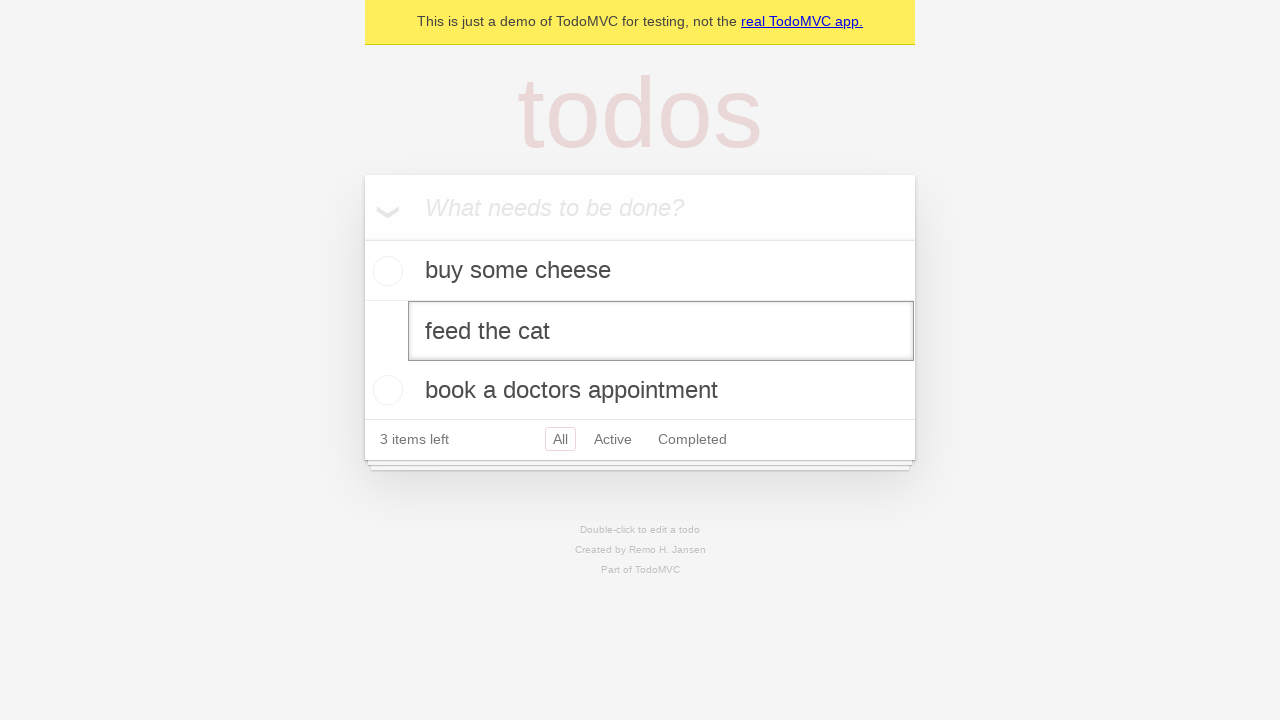

Filled edit field with 'buy some sausages' on .todo-list li >> nth=1 >> .edit
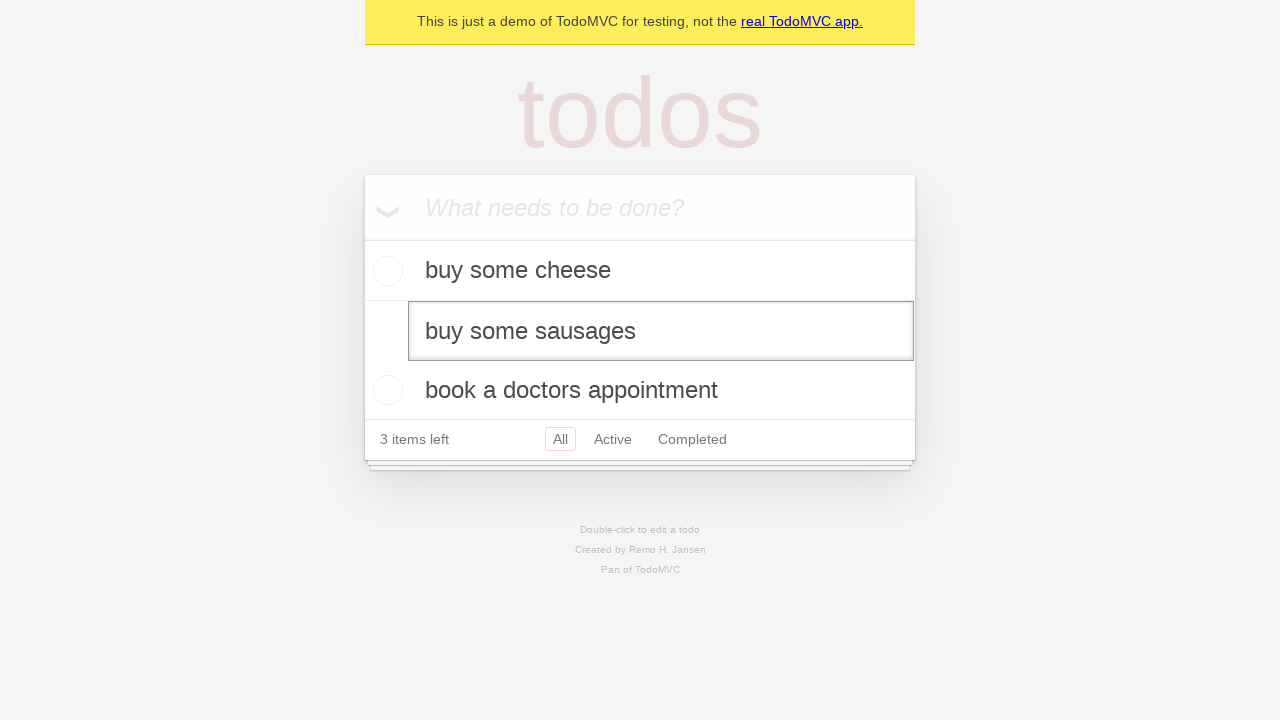

Dispatched blur event to save edit changes
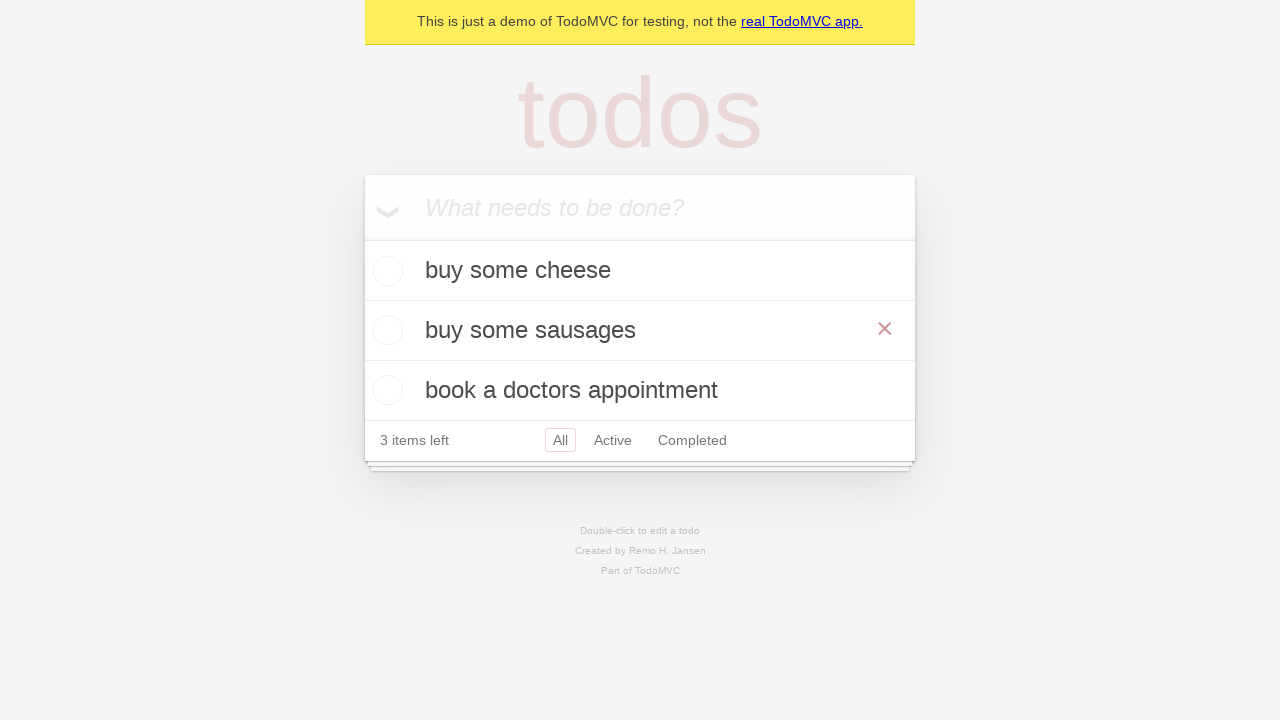

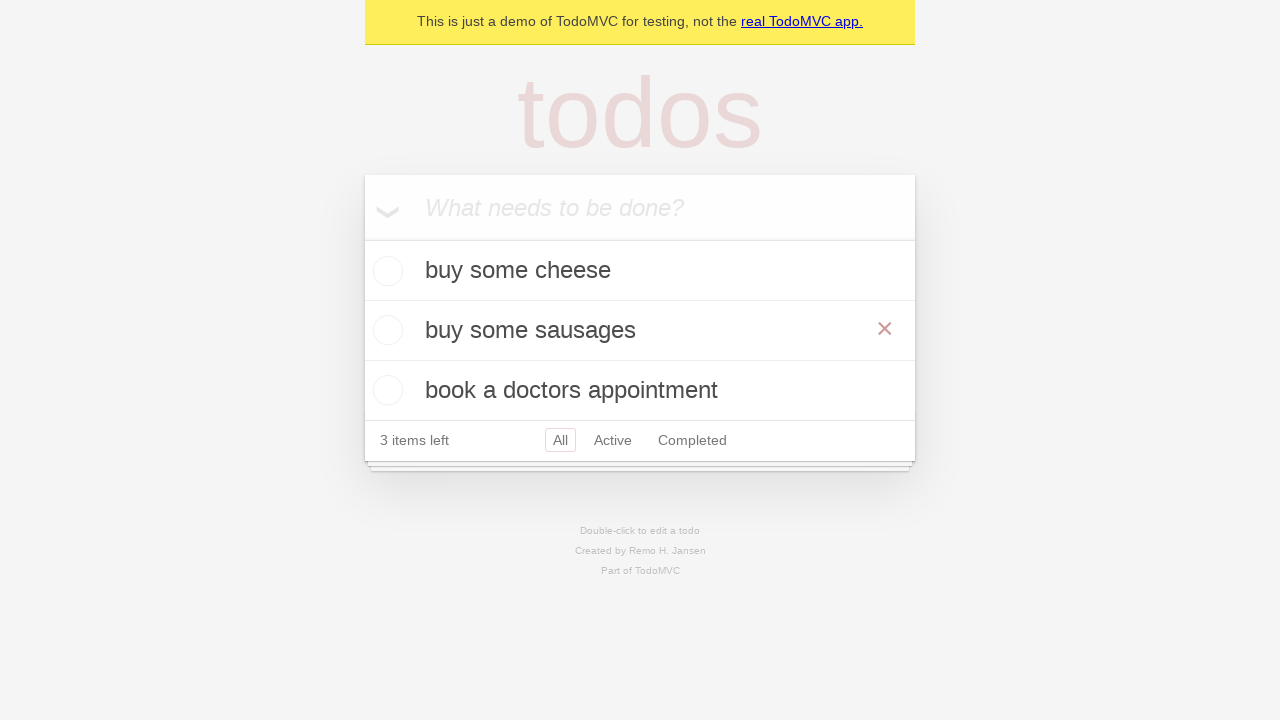